Tests an e-commerce flow by adding specific vegetables (Cucumber, Brocolli, Beetroot) to cart, proceeding to checkout, and applying a promo code to verify discount functionality

Starting URL: https://rahulshettyacademy.com/seleniumPractise/

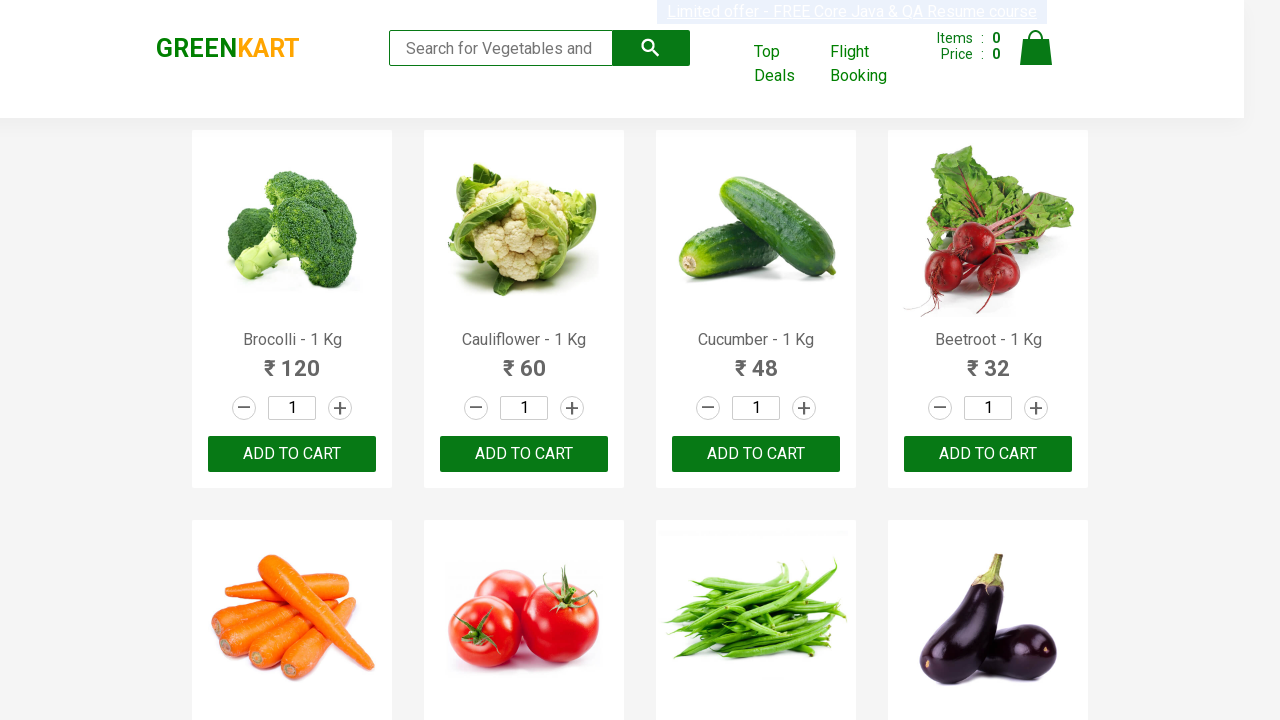

Waited for product names to load on the page
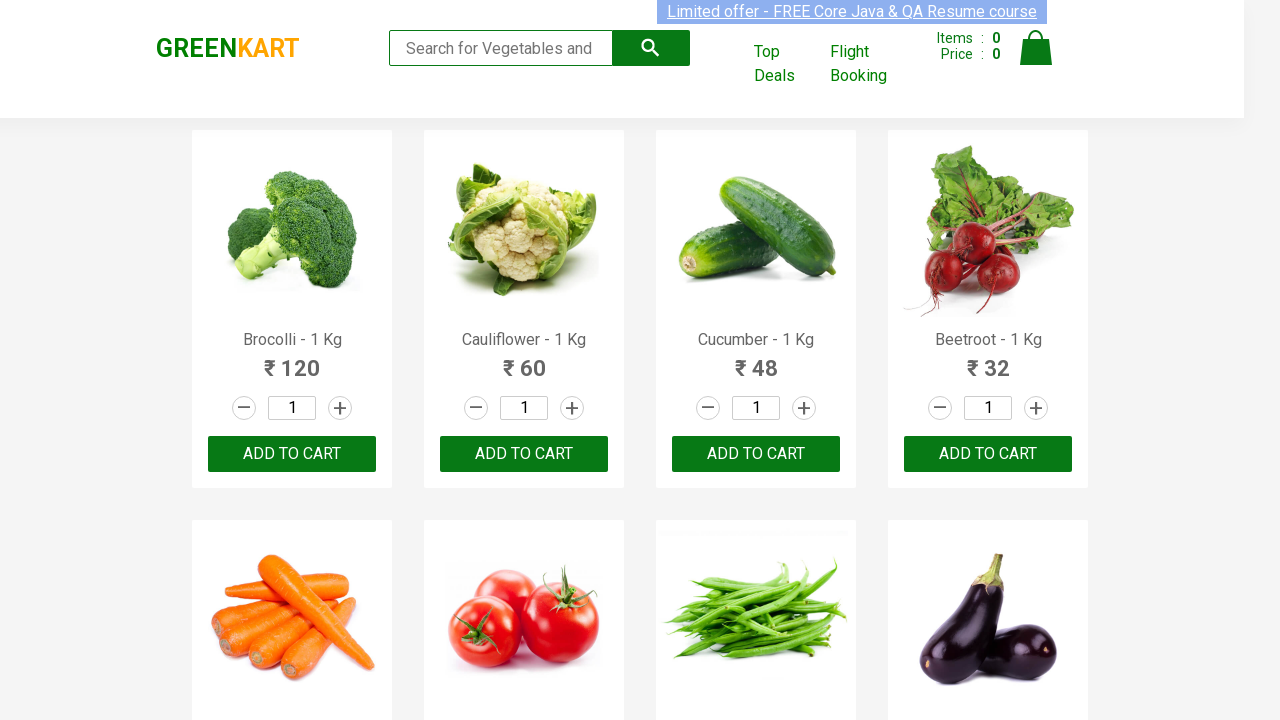

Retrieved all product name elements
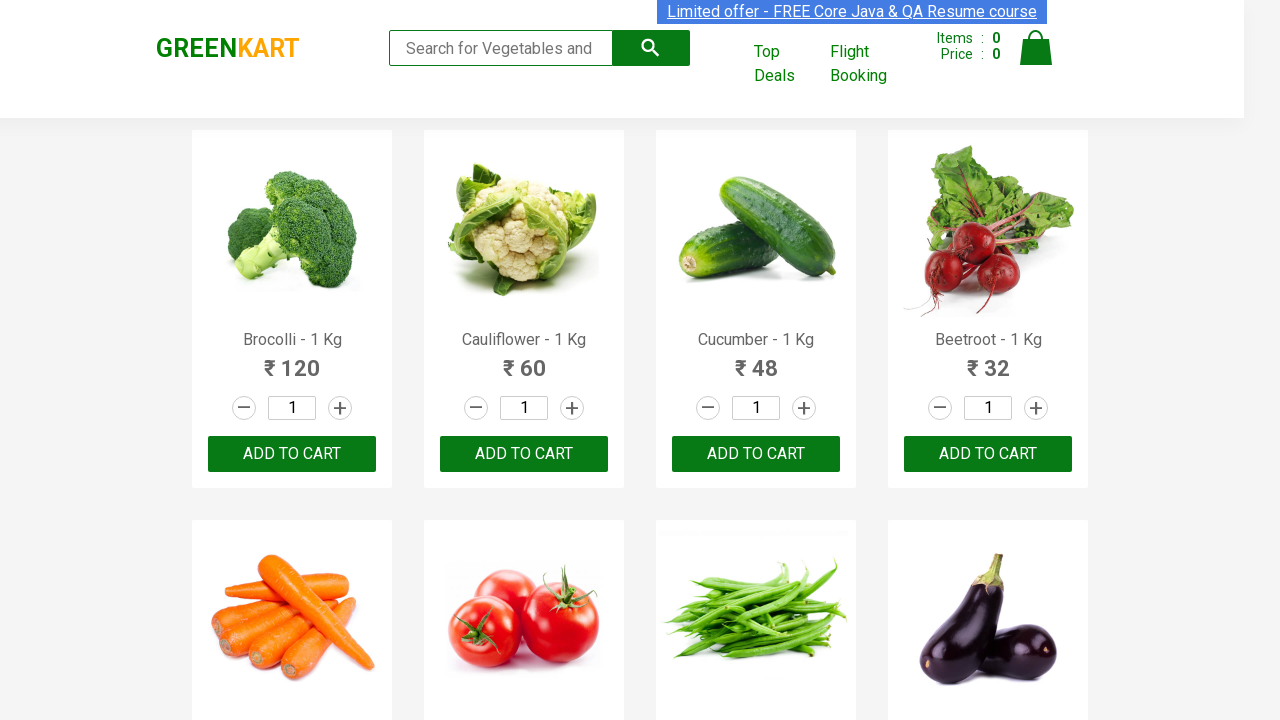

Retrieved all add to cart buttons
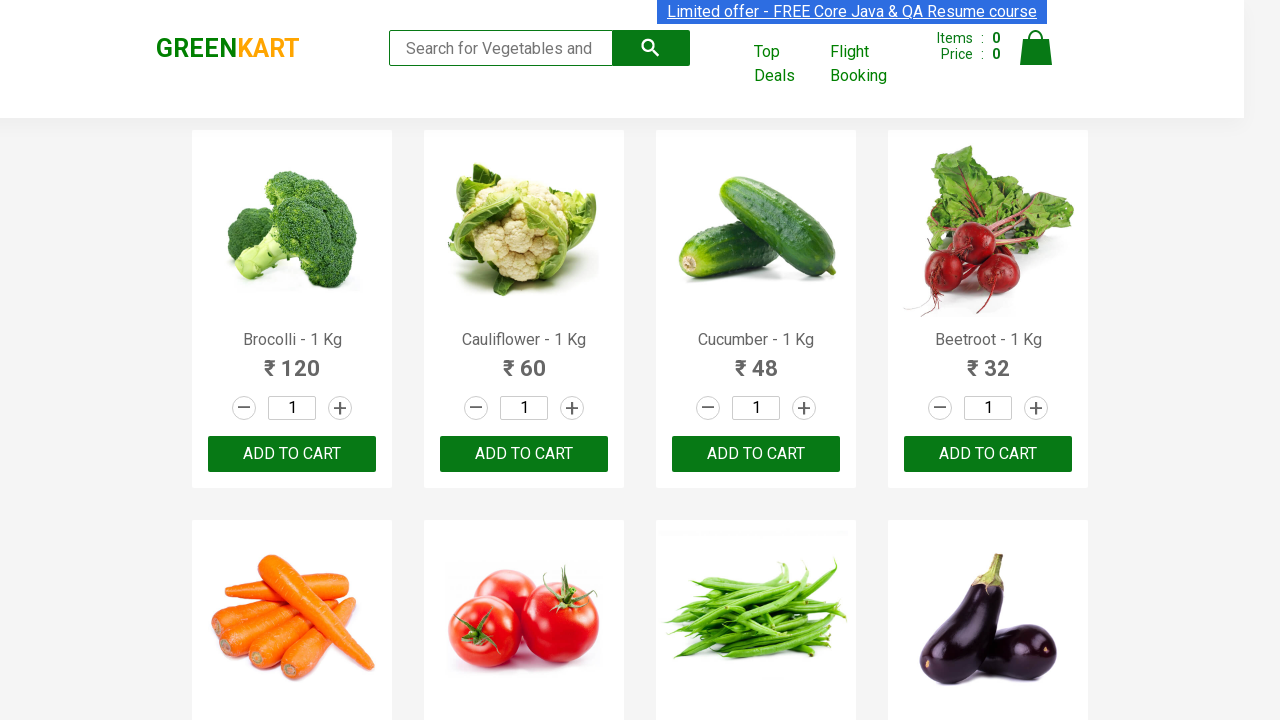

Added Brocolli to cart
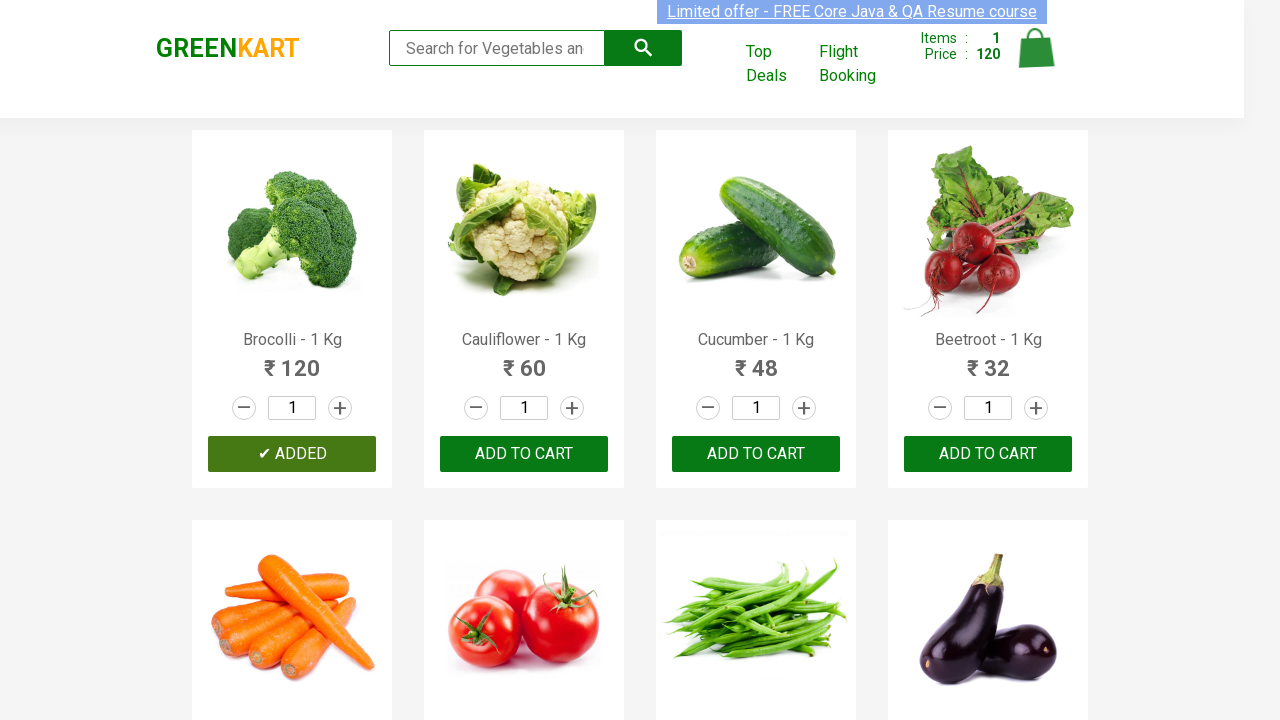

Added Cucumber to cart
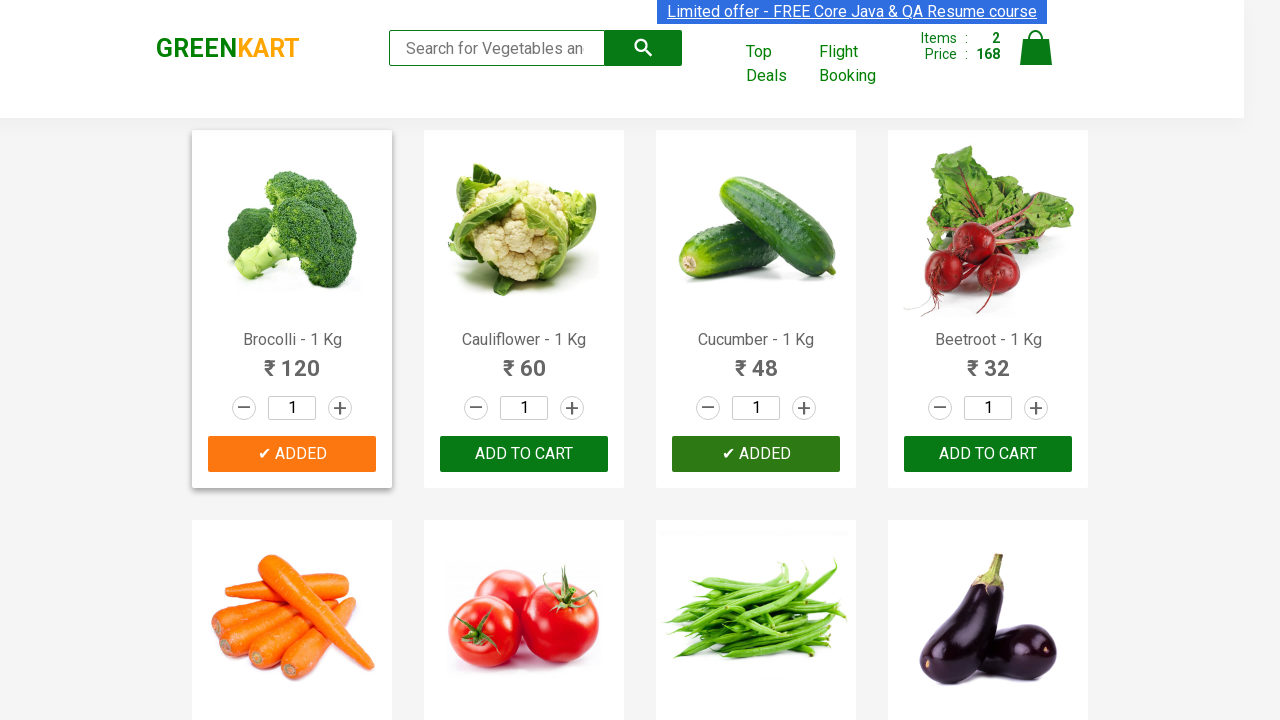

Added Beetroot to cart
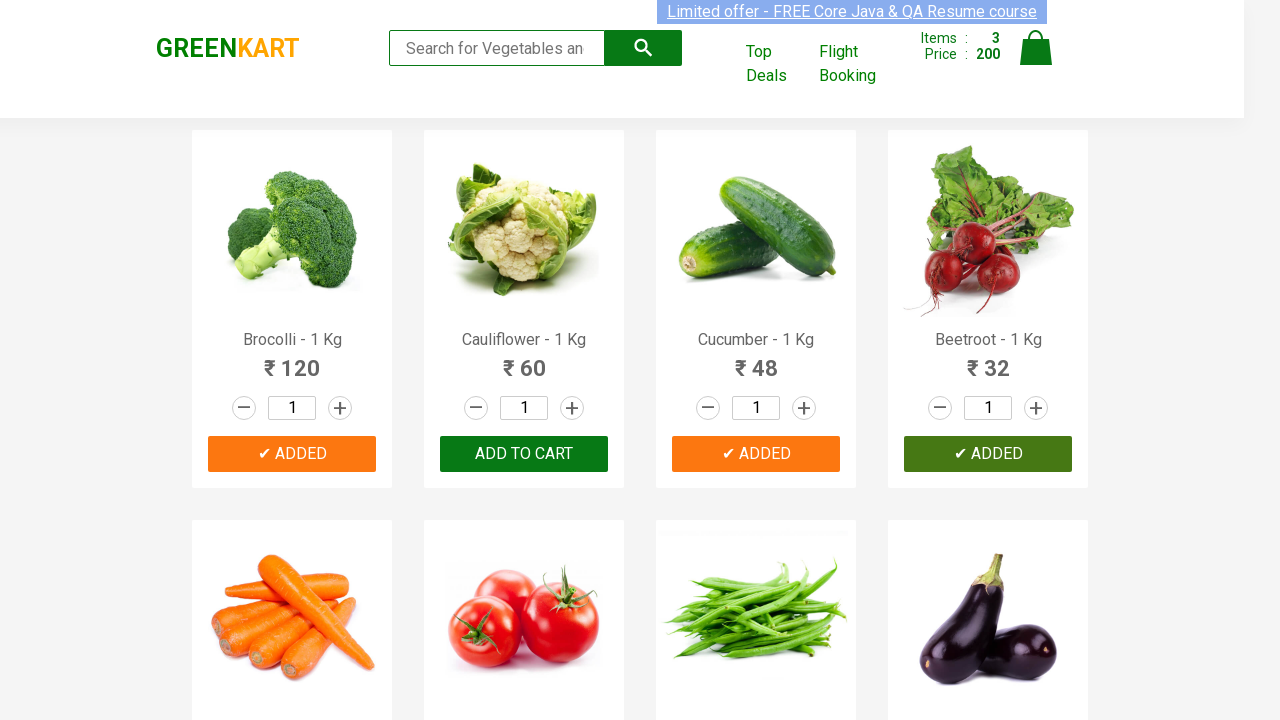

Clicked on cart icon to view cart at (1036, 48) on img[alt='Cart']
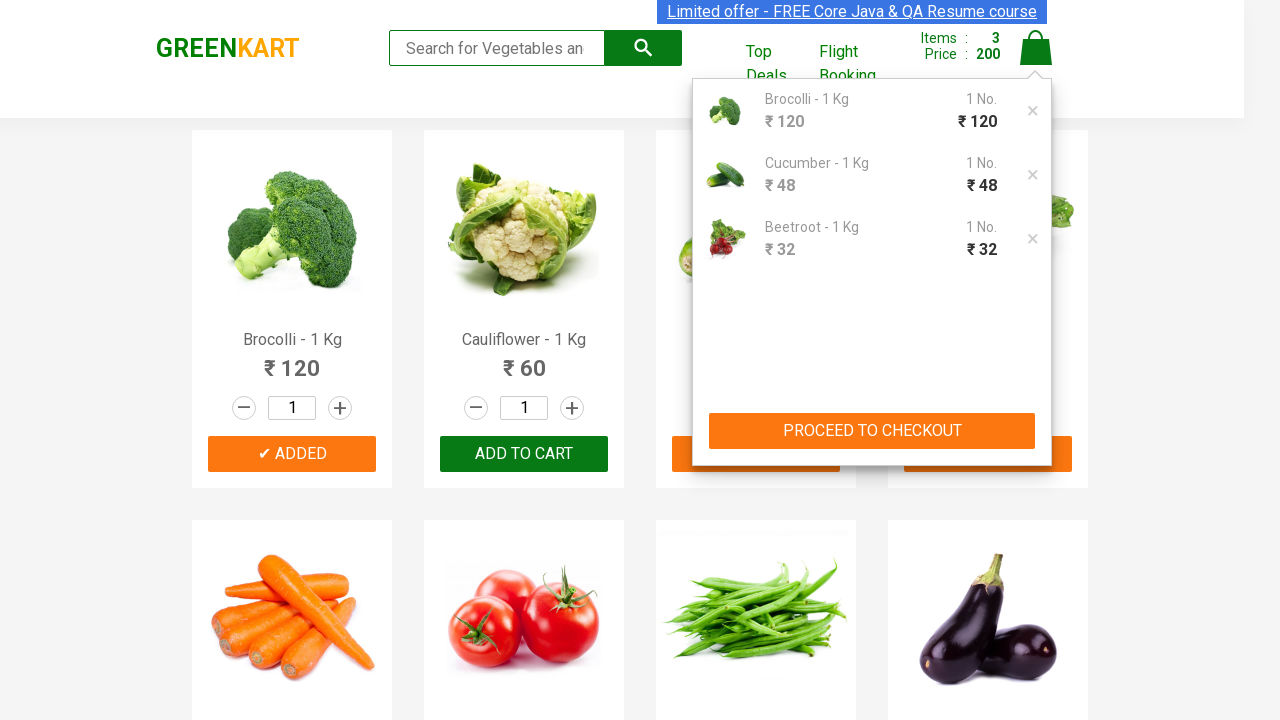

Clicked proceed to checkout button at (872, 431) on xpath=//button[contains(text(),'PROCEED TO CHECKOUT')]
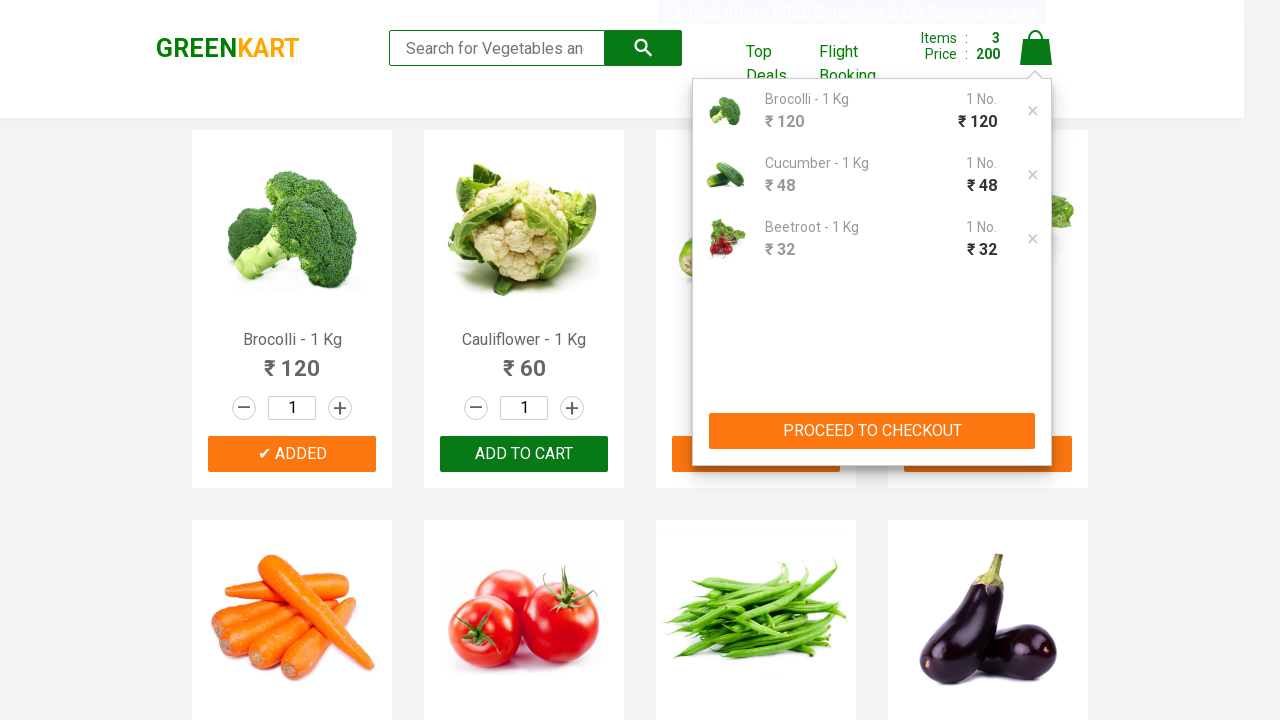

Waited for promo code input field to appear on checkout page
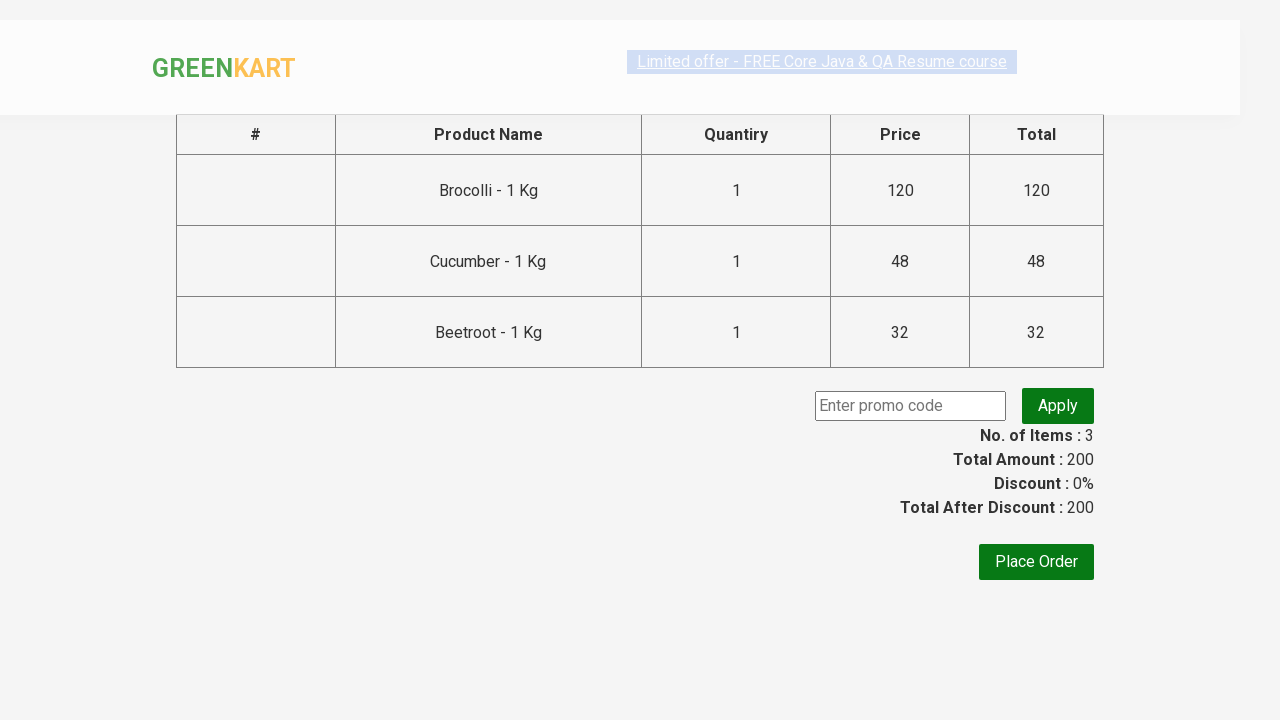

Entered promo code 'rahulshettyacademy' in the promo code field on input.promoCode
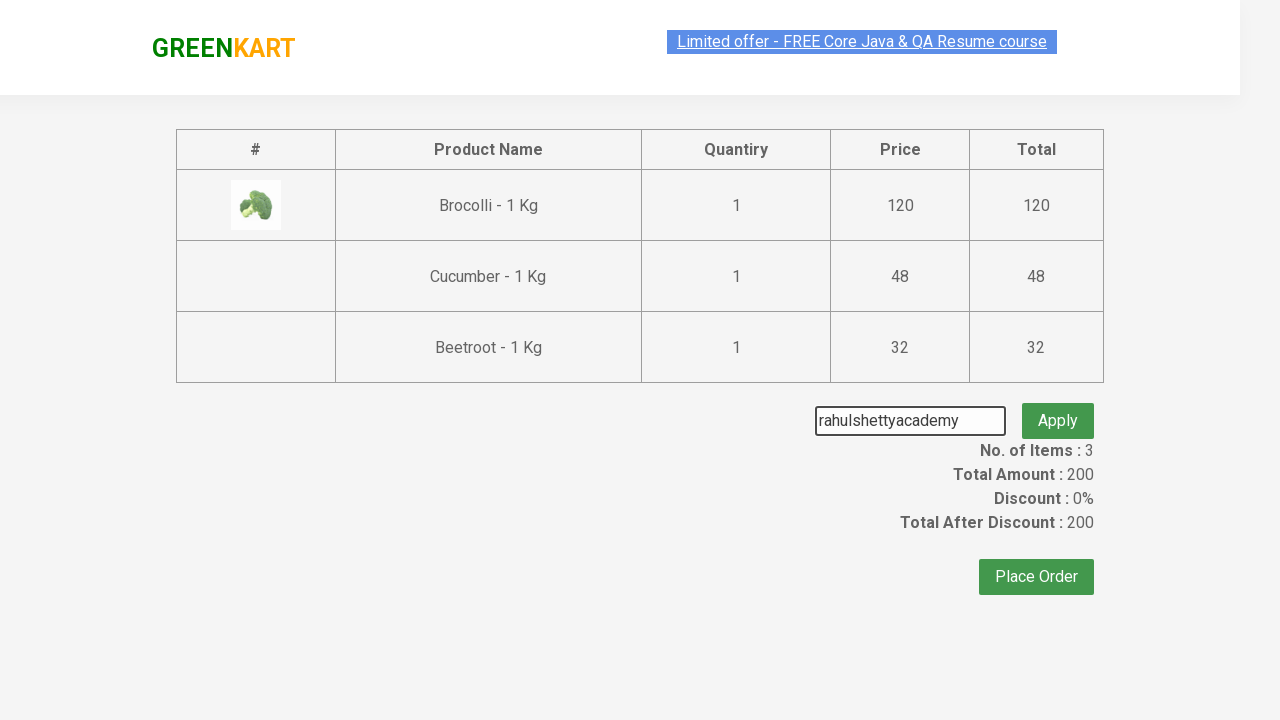

Clicked apply promo button to apply the discount code at (1058, 406) on button.promoBtn
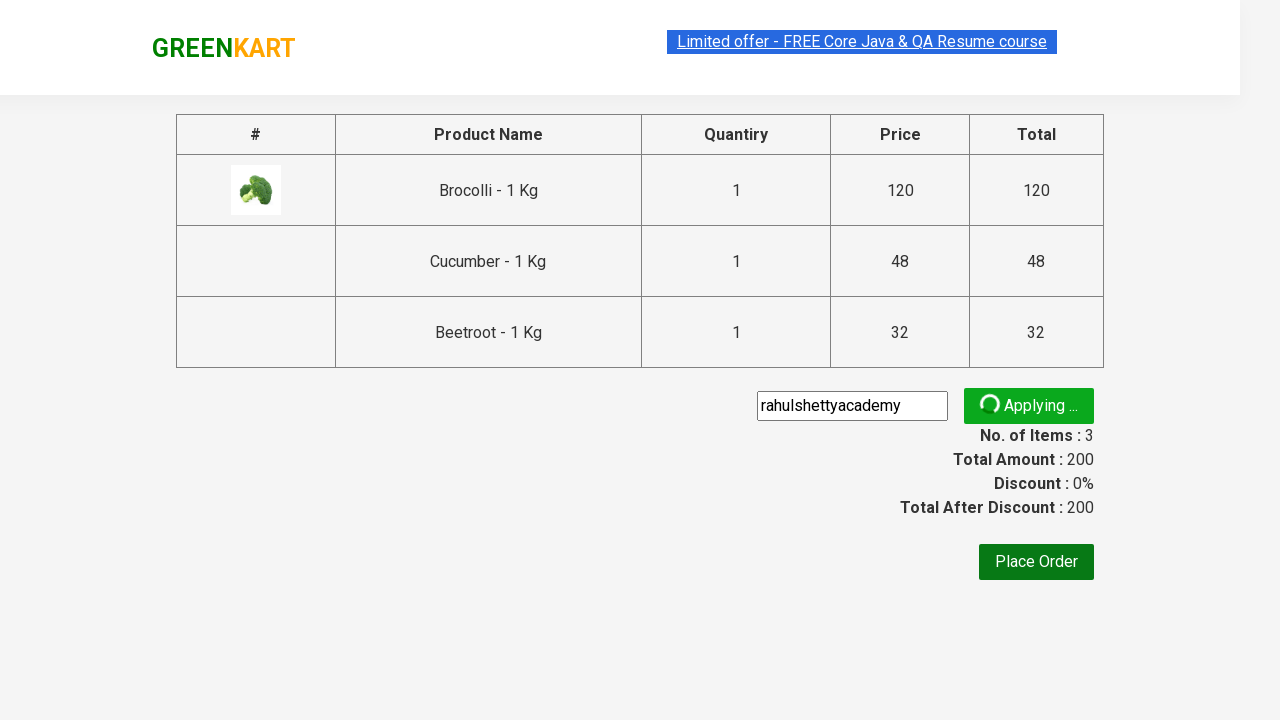

Waited for promo information to display, confirming discount was applied
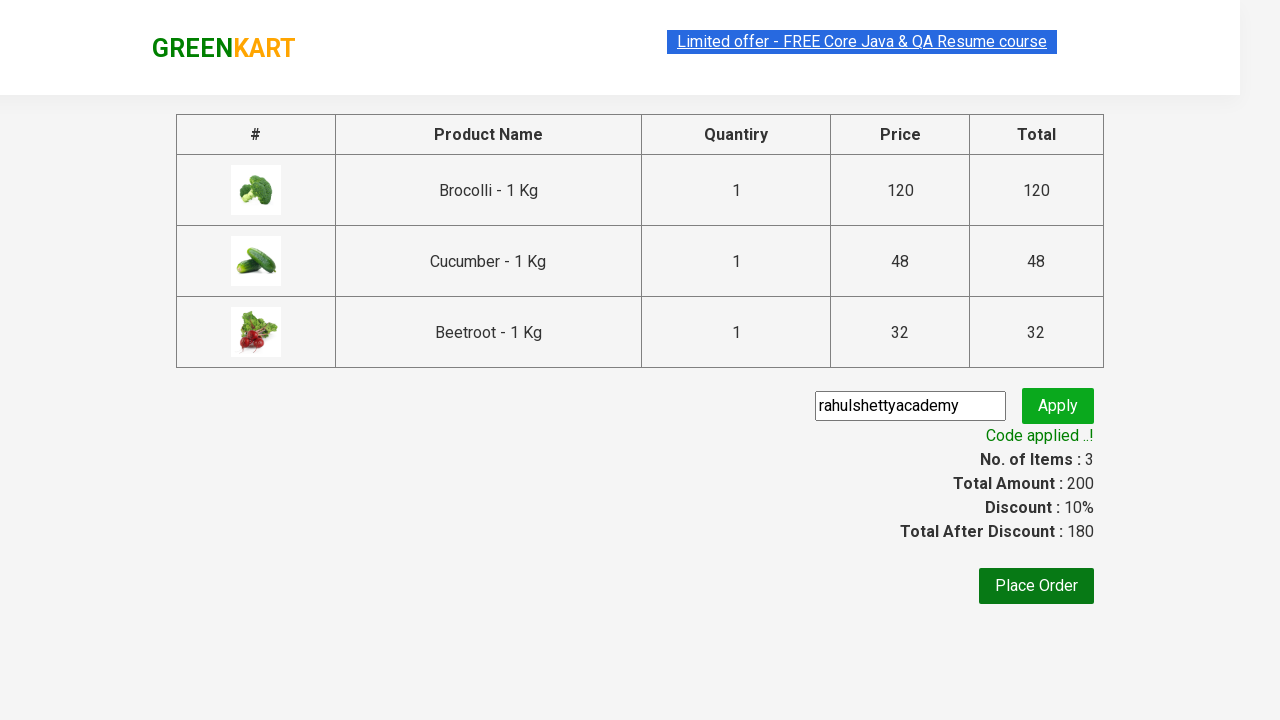

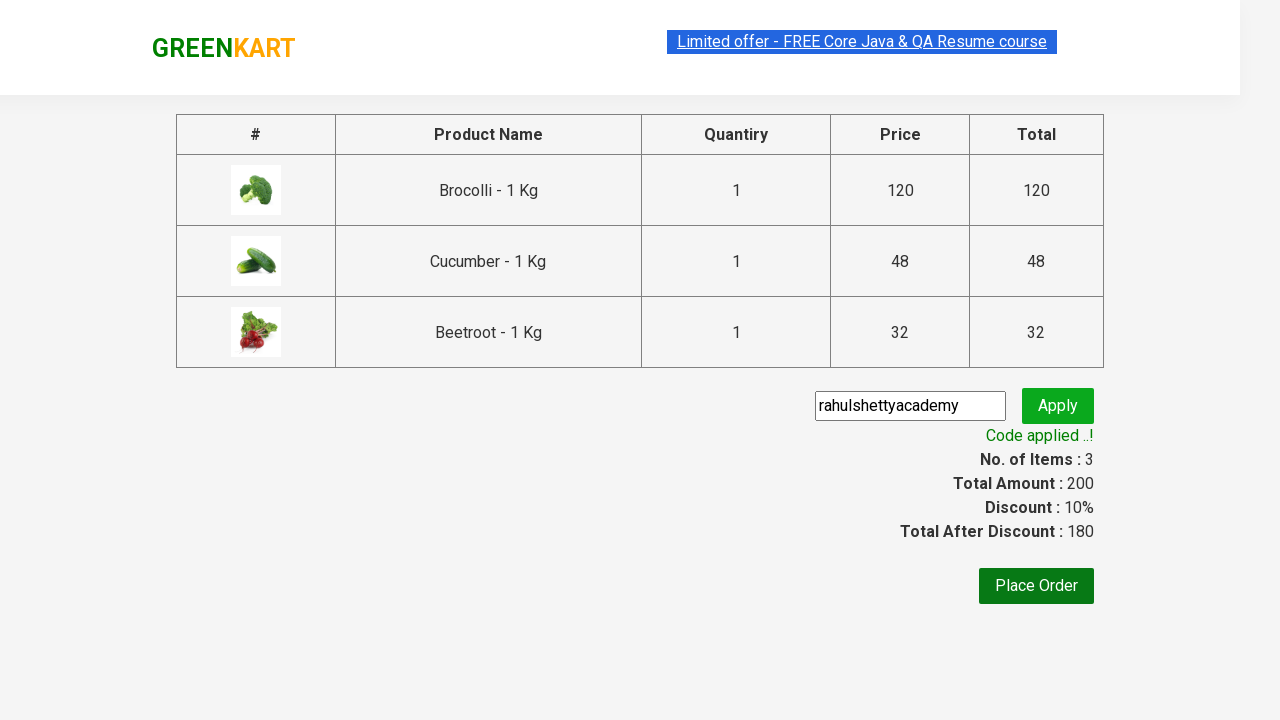